Navigates through a multi-level dropdown menu by hovering over course categories and clicking on Selenium Certification Training

Starting URL: http://greenstech.in/selenium-course-content.html

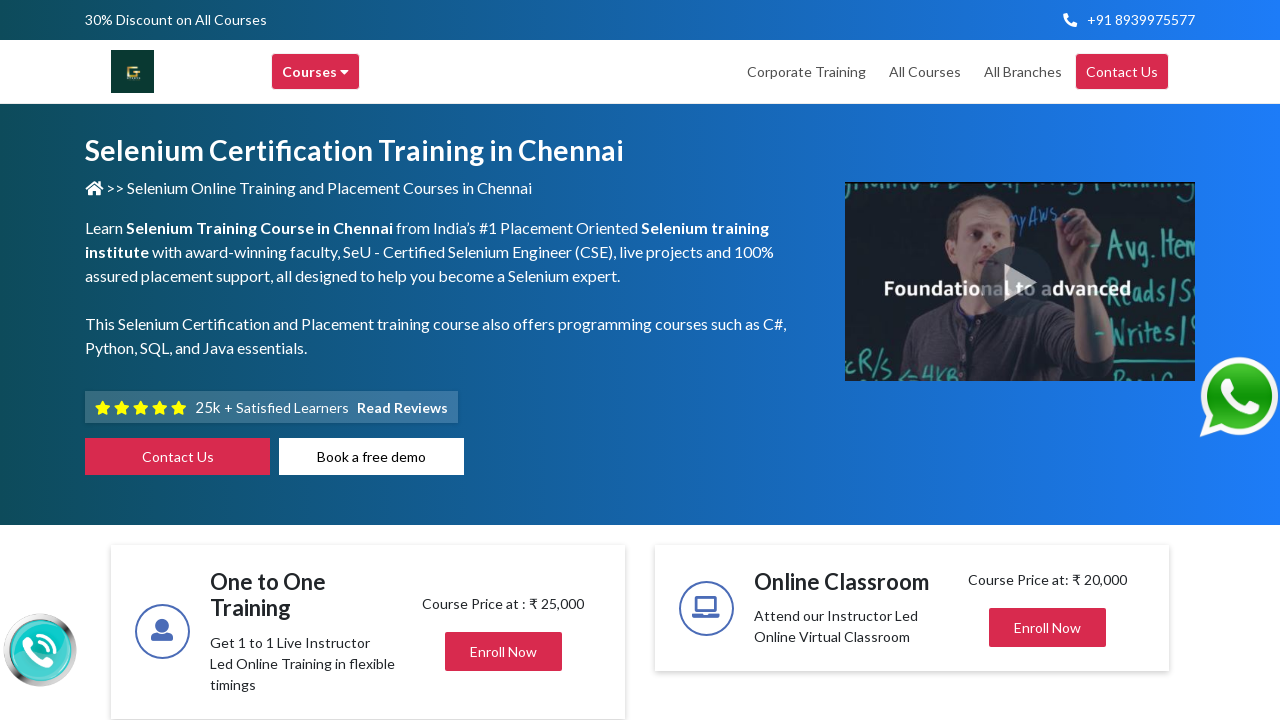

Hovered over main course menu to open dropdown at (316, 72) on .header-browse-greens
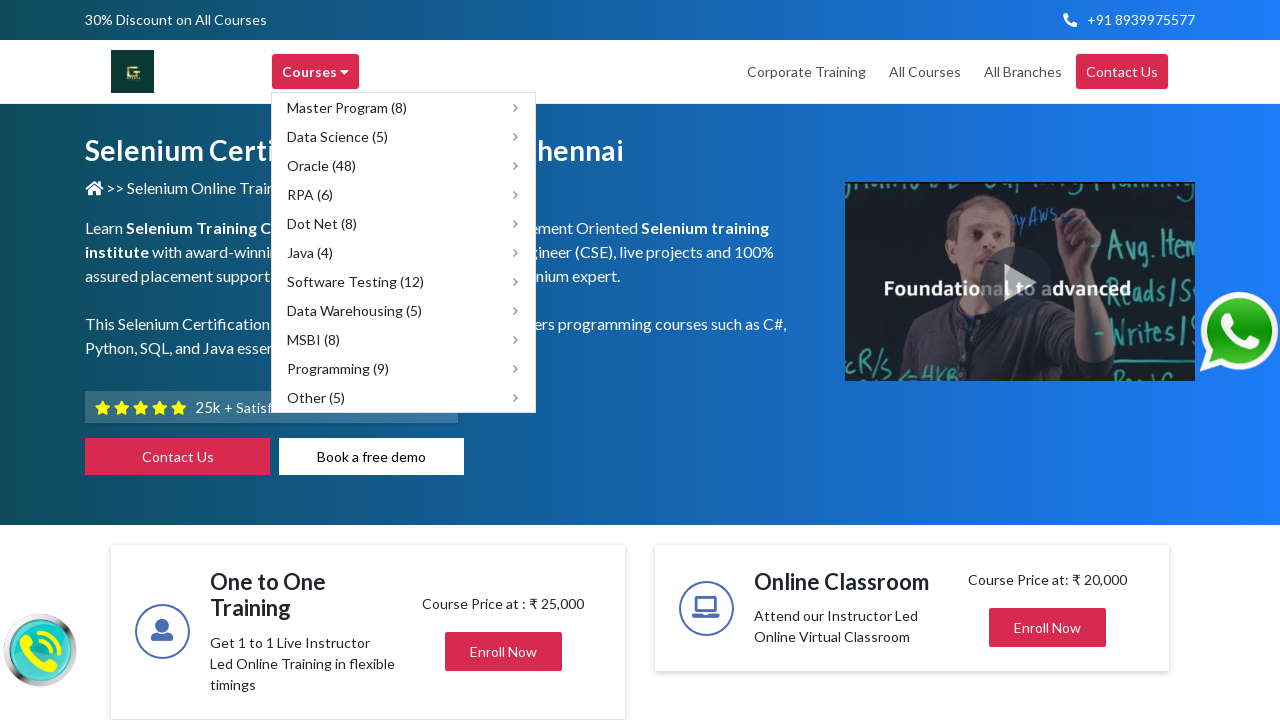

Waited for dropdown menu to appear
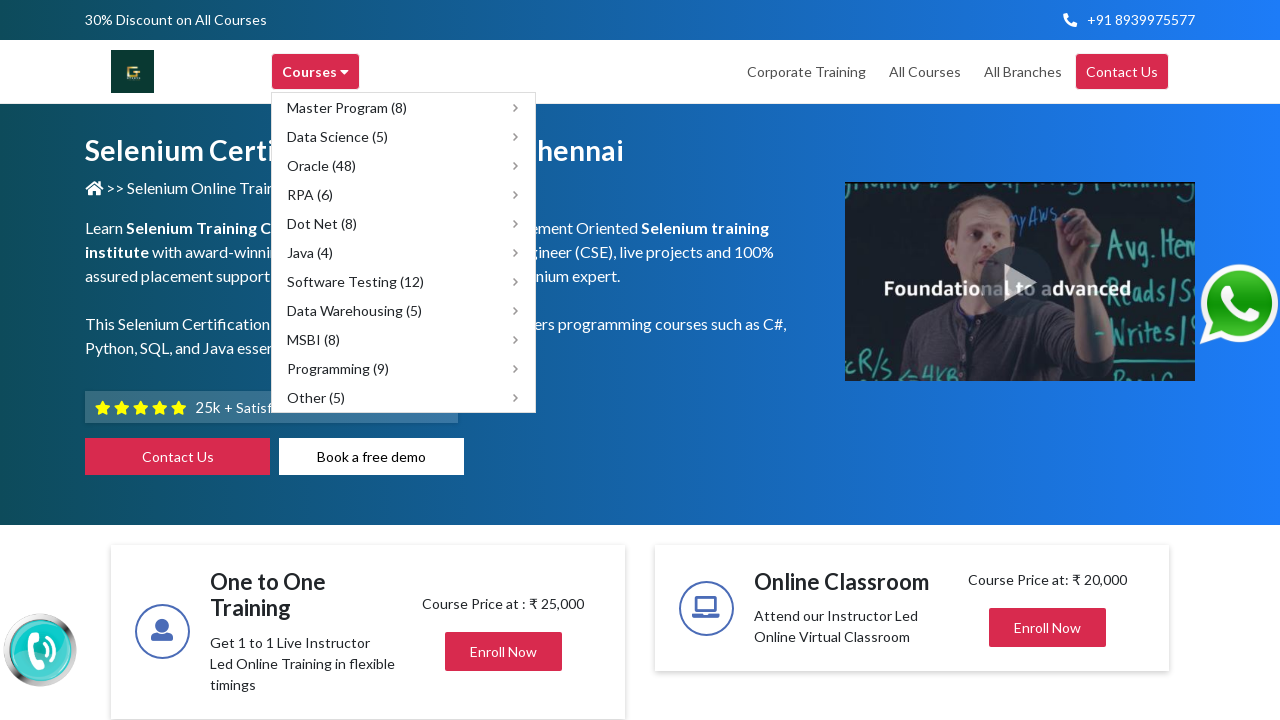

Hovered over Software Testing category at (356, 282) on xpath=//span[text()='Software Testing (12)']
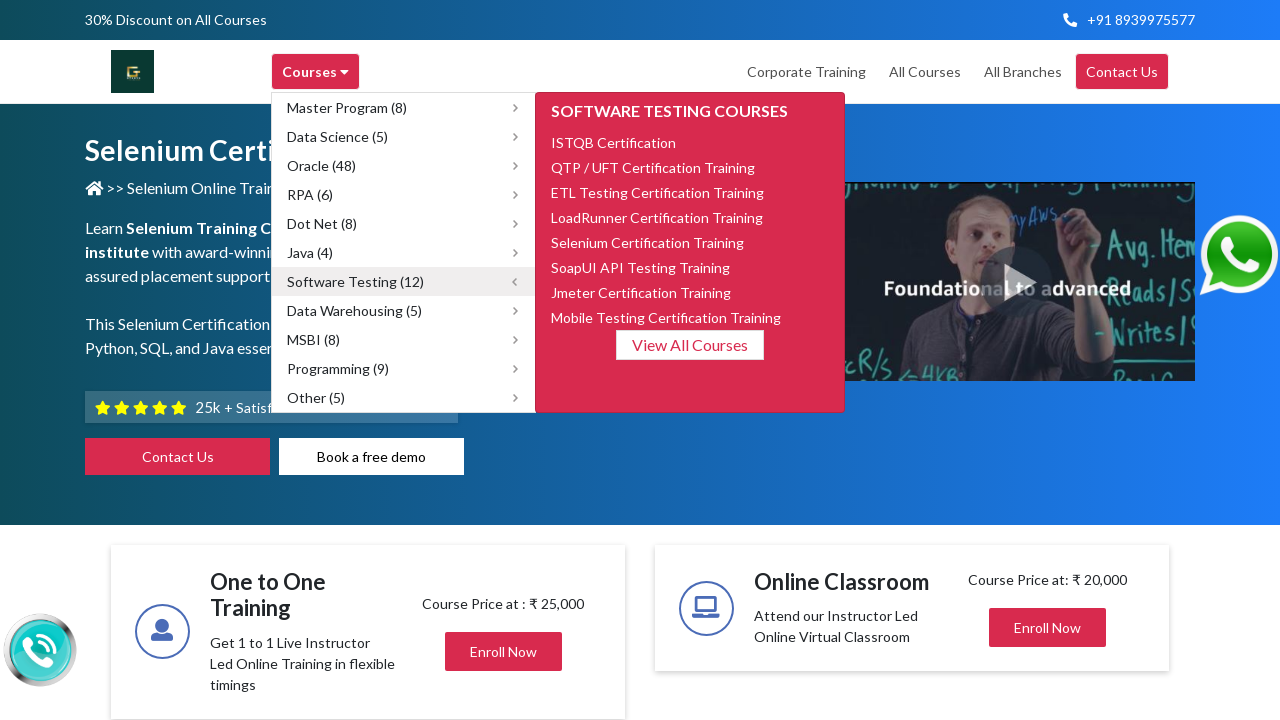

Clicked on Selenium Certification Training option at (648, 242) on xpath=//span[text()='Selenium Certification Training']
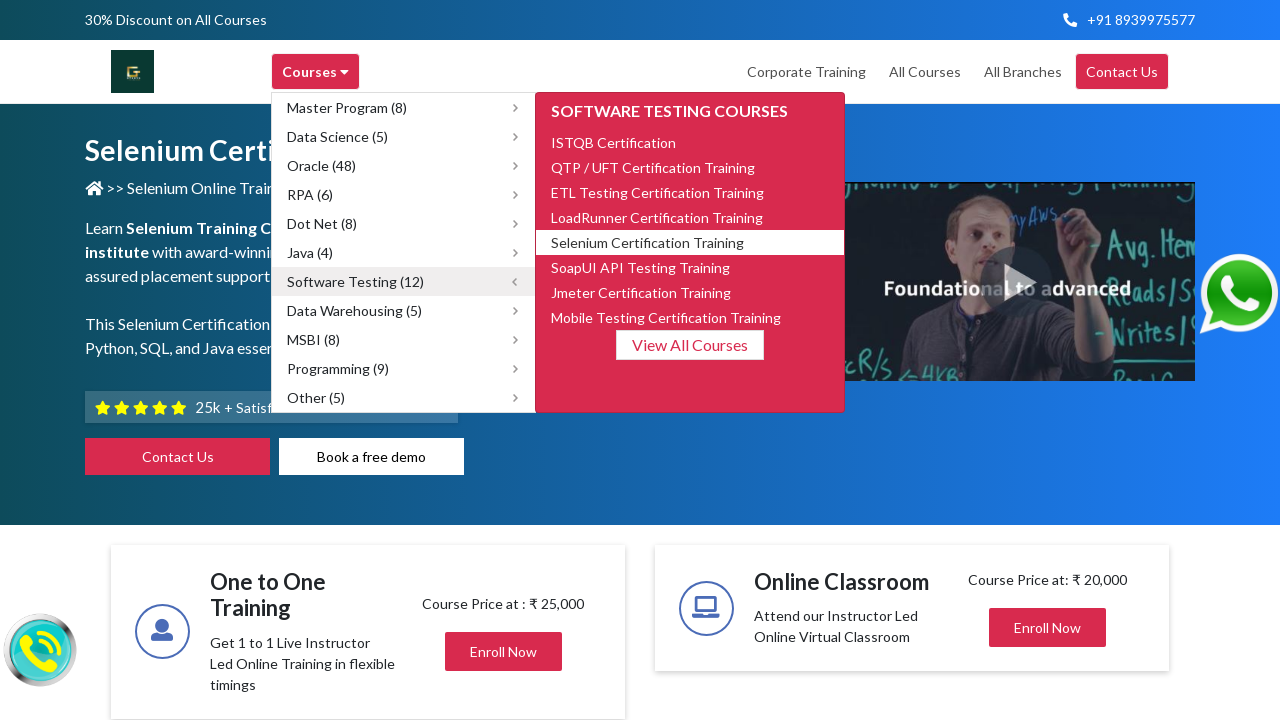

Waited for Selenium Certification Training page to load
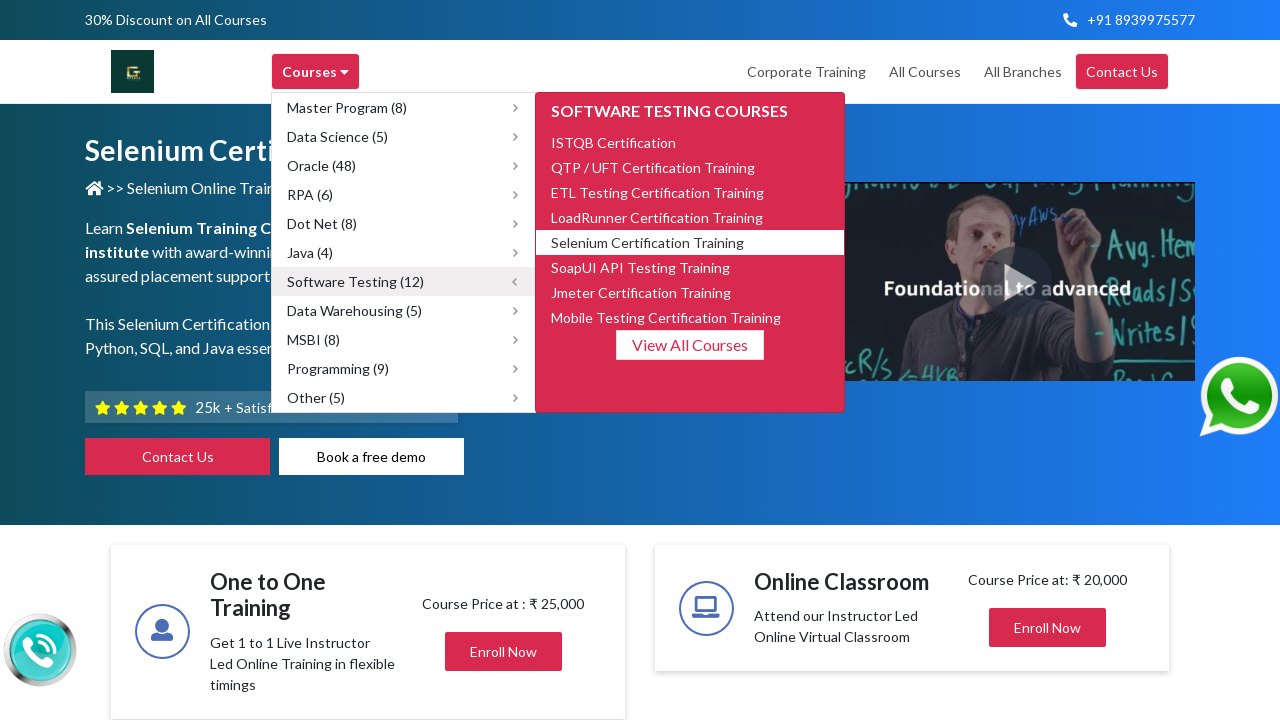

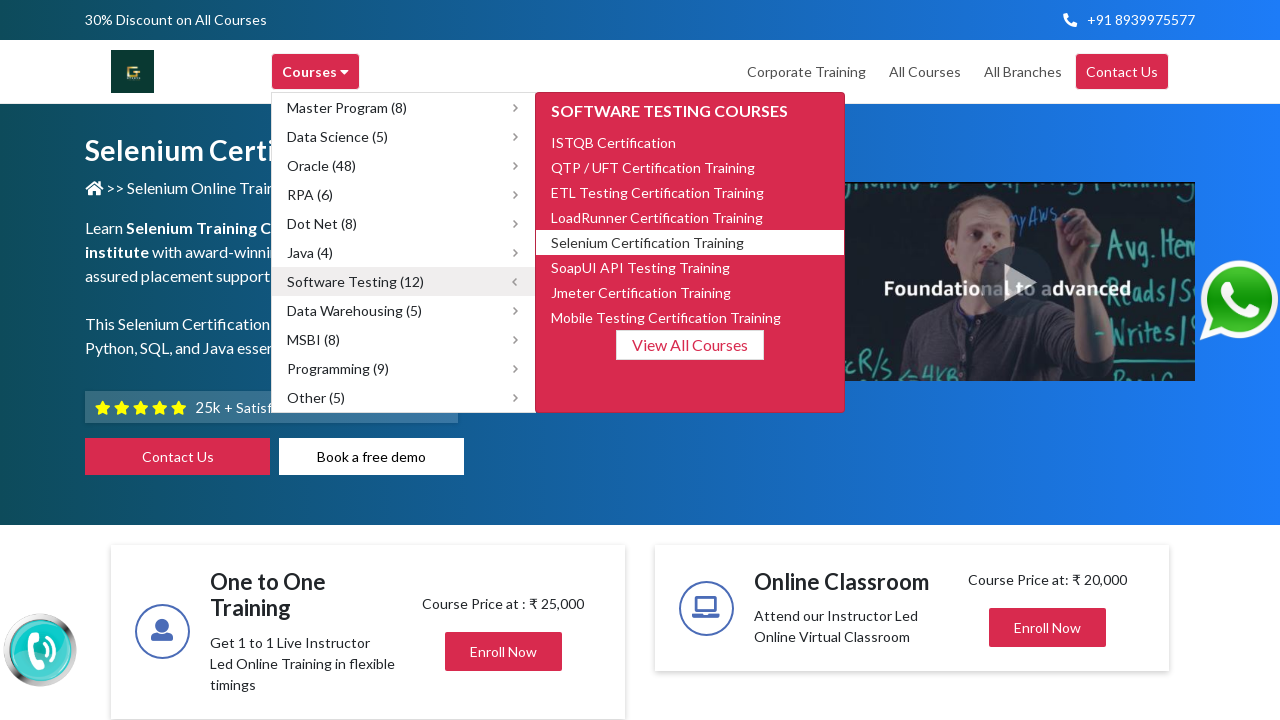